Tests filling an input field with a name and clearing another input field

Starting URL: https://testeroprogramowania.github.io/selenium/basics.html

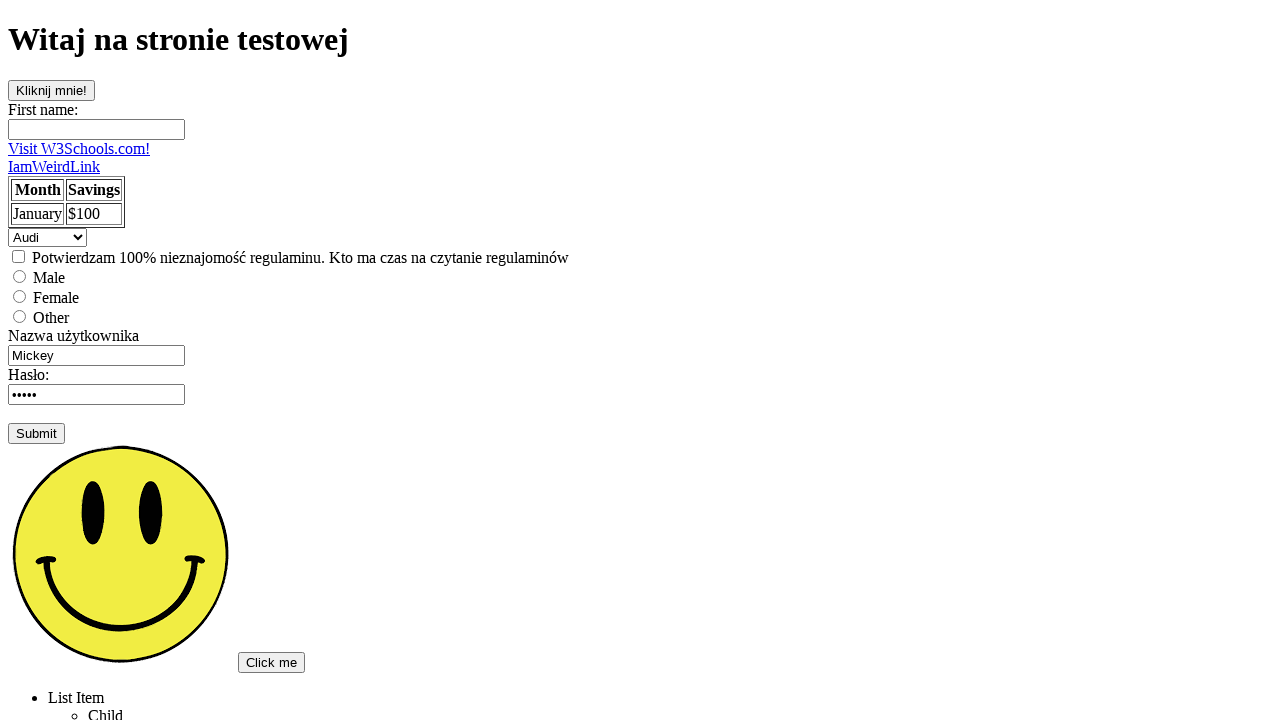

Filled first name field with 'Artur' on #fname
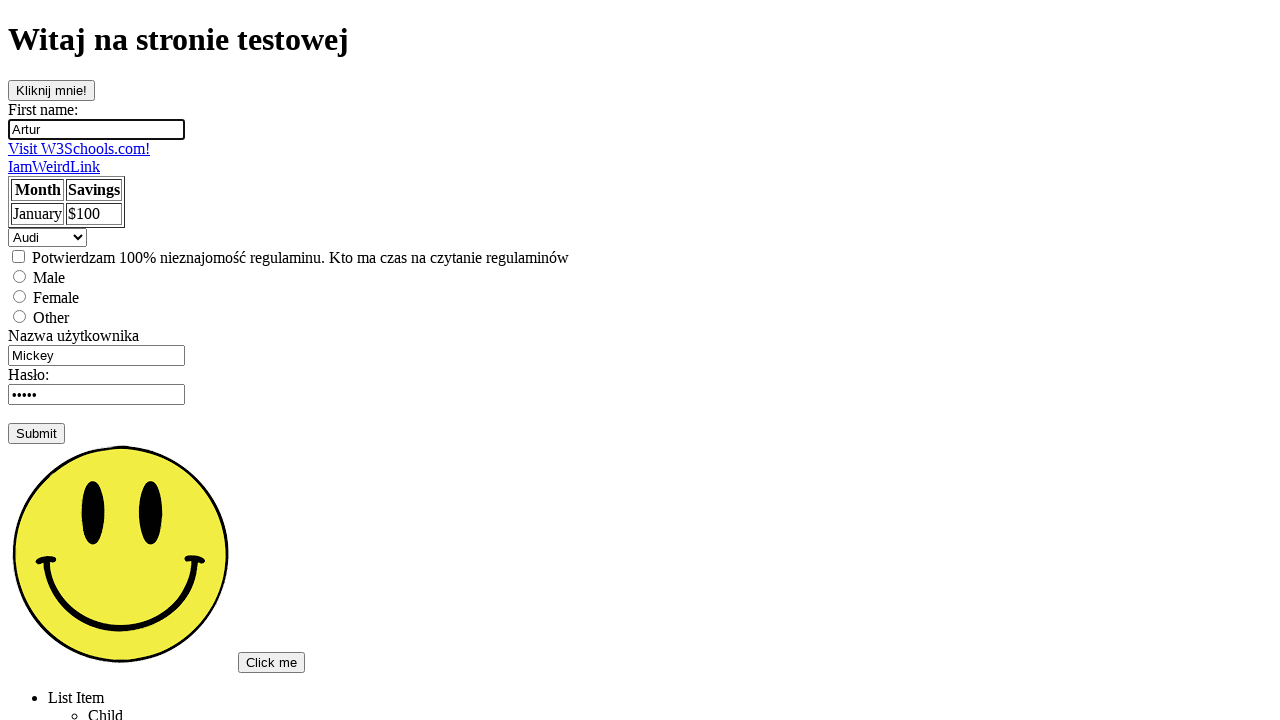

Cleared the username field on input[name='username']
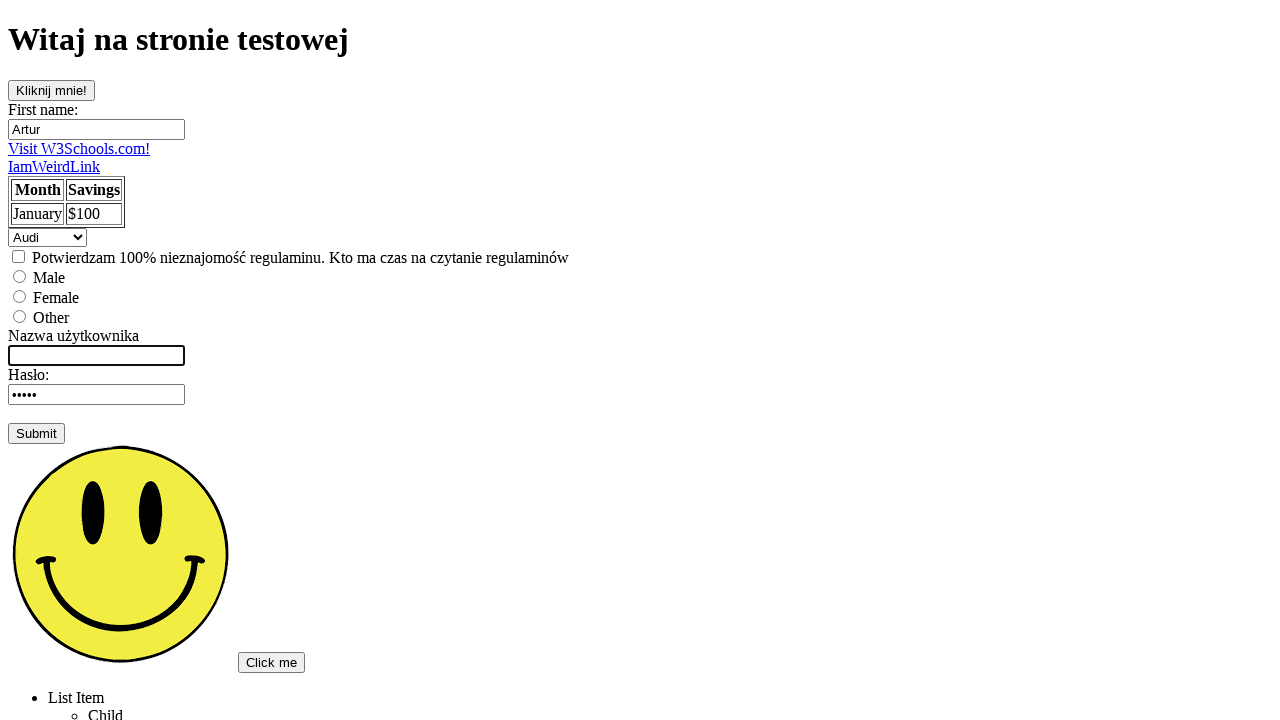

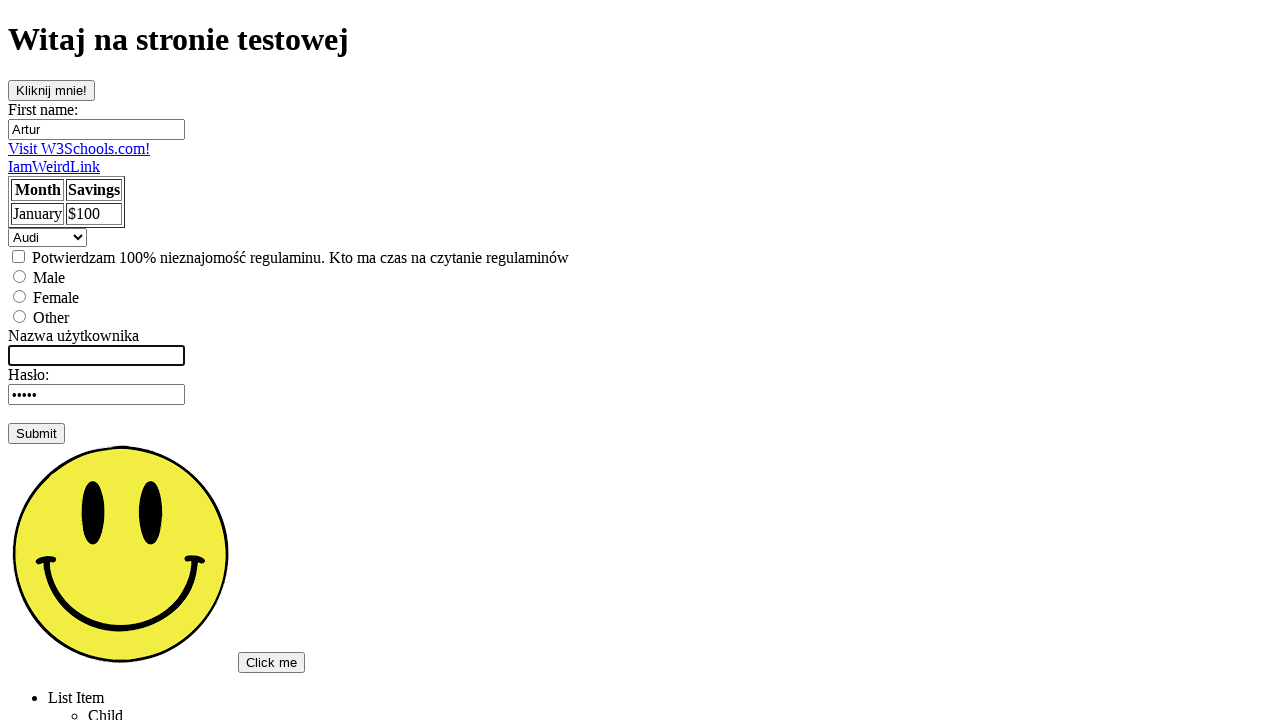